Tests navigation from login page to signup page by clicking the "New user? Signup" link

Starting URL: https://freelance-learn-automation.vercel.app/login

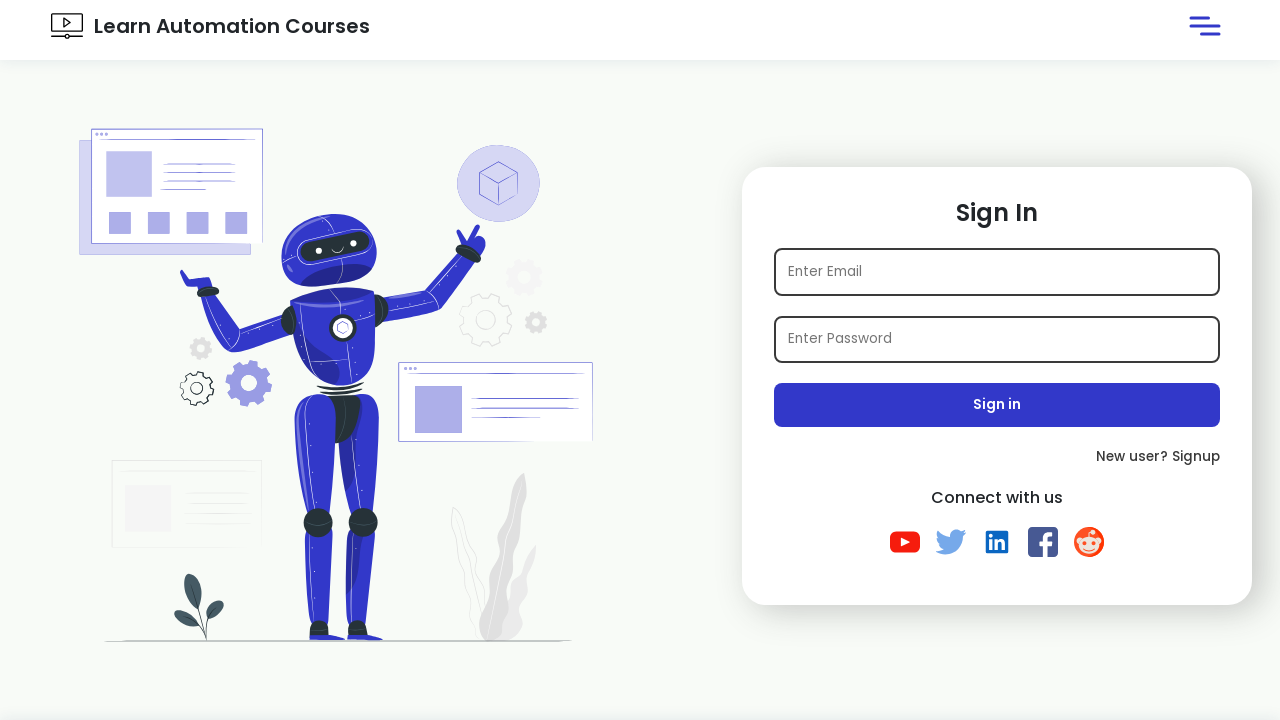

Navigated to login page
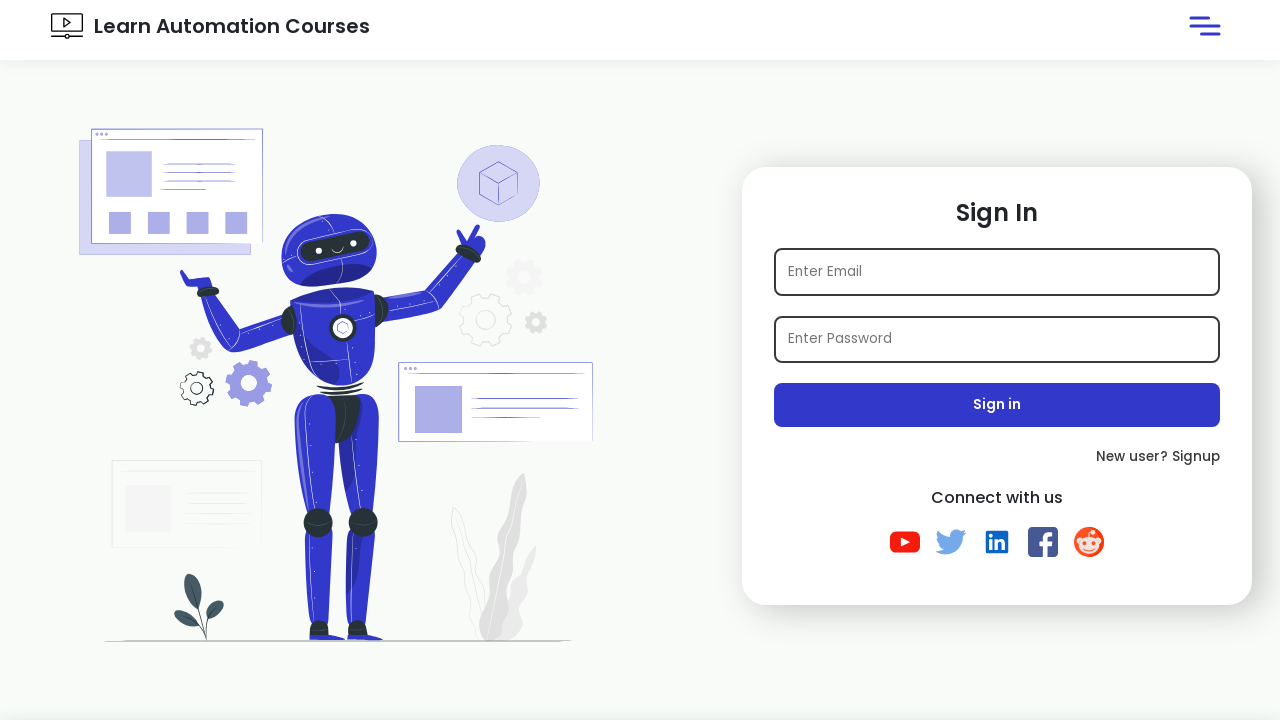

Clicked on 'New user? Signup' link to navigate to signup page at (997, 457) on text=New user? Signup
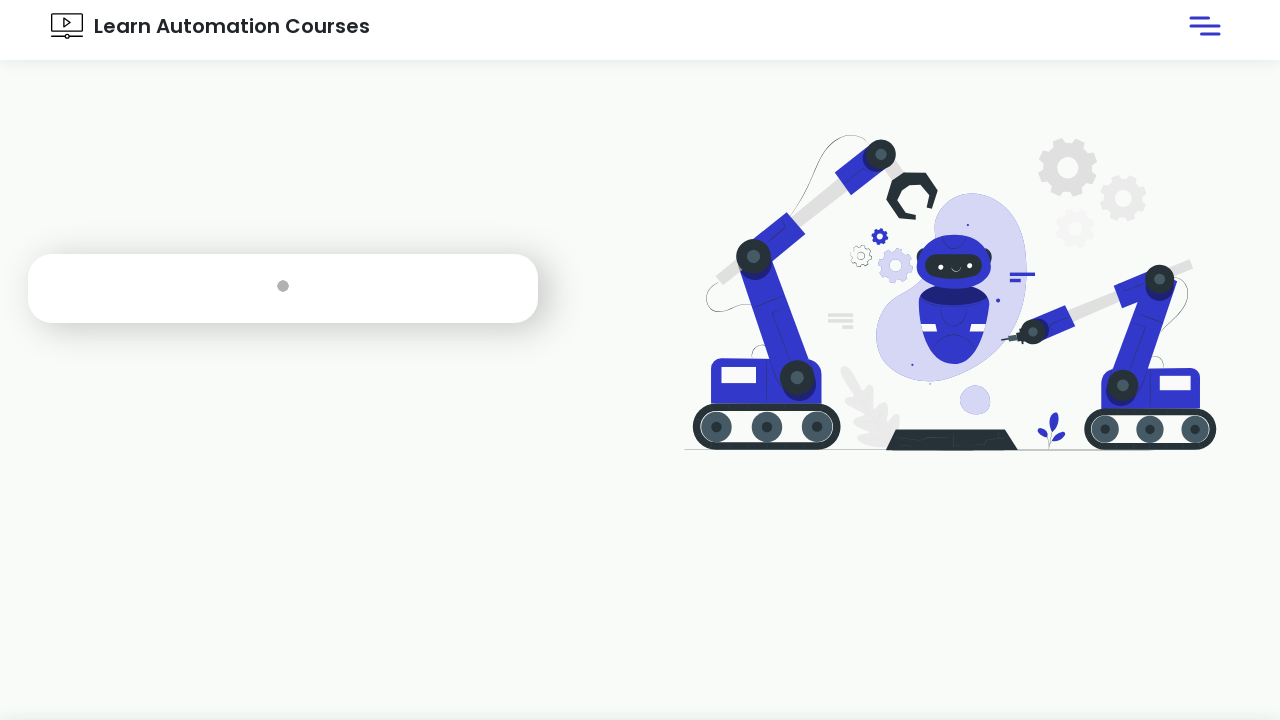

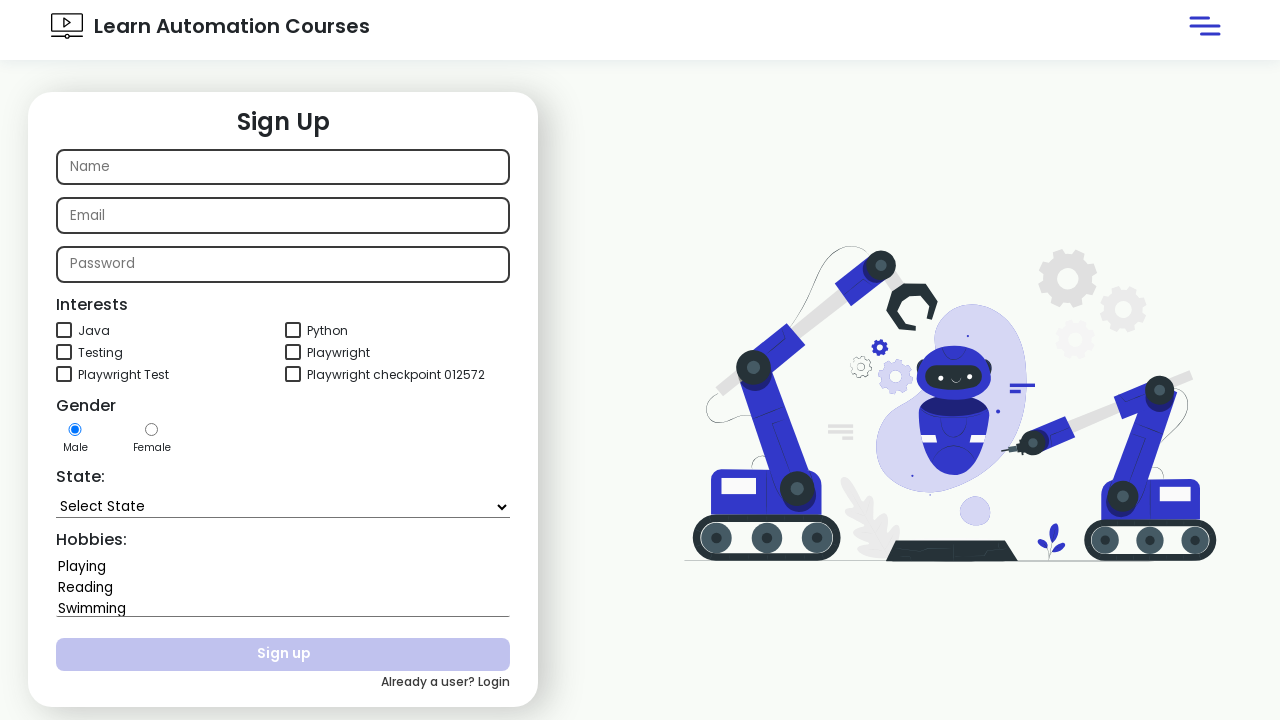